Tests a math problem form by reading two numbers, calculating their sum, selecting the answer from a dropdown, and submitting the form

Starting URL: https://suninjuly.github.io/selects1.html

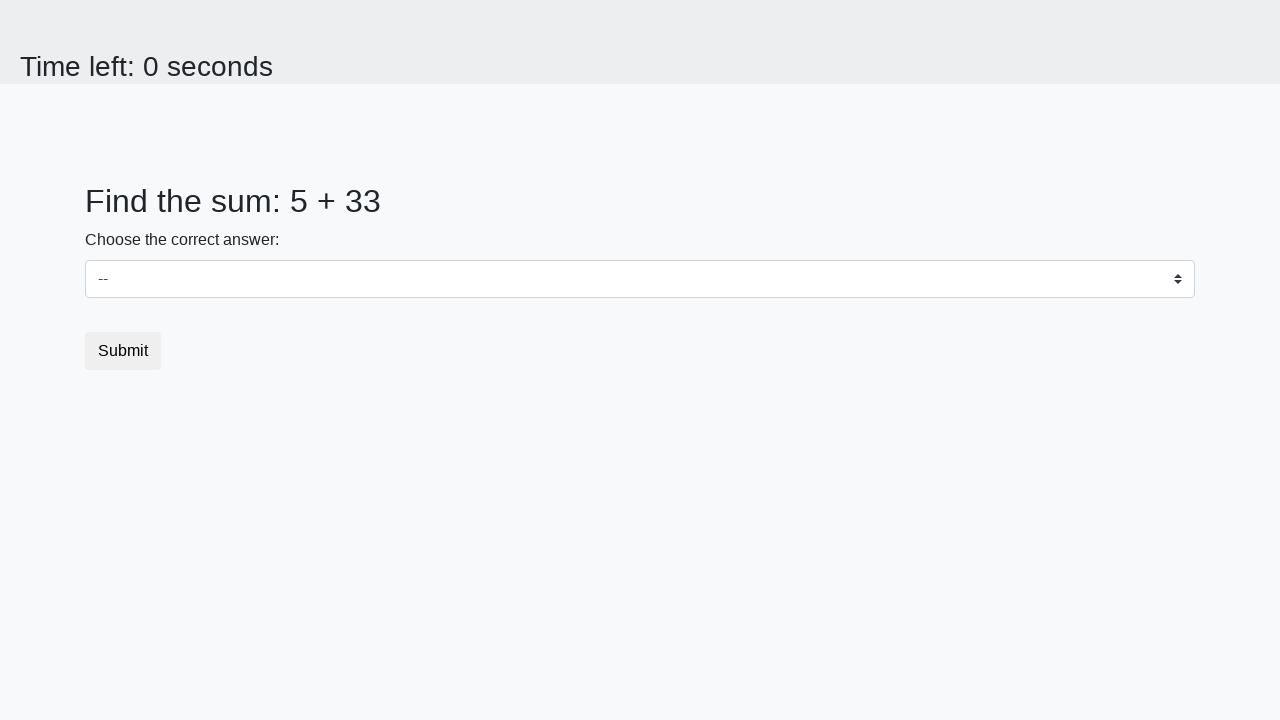

Navigated to math problem form
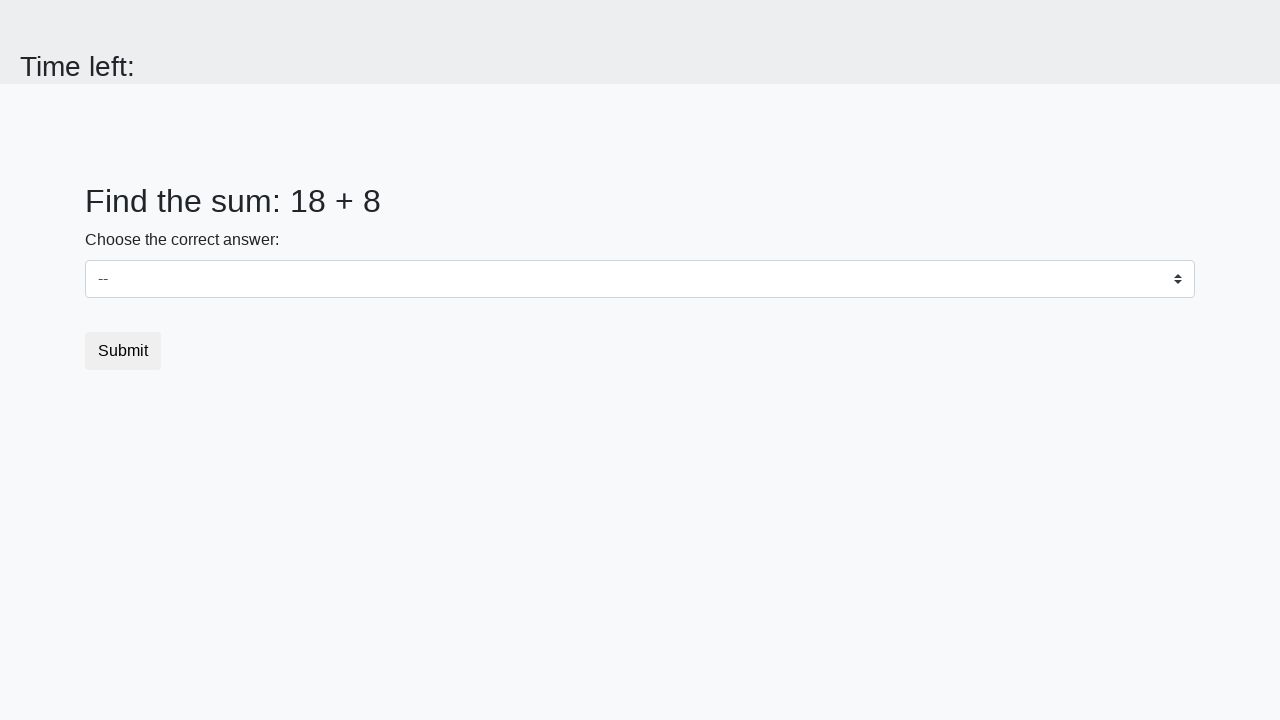

Retrieved first number from page
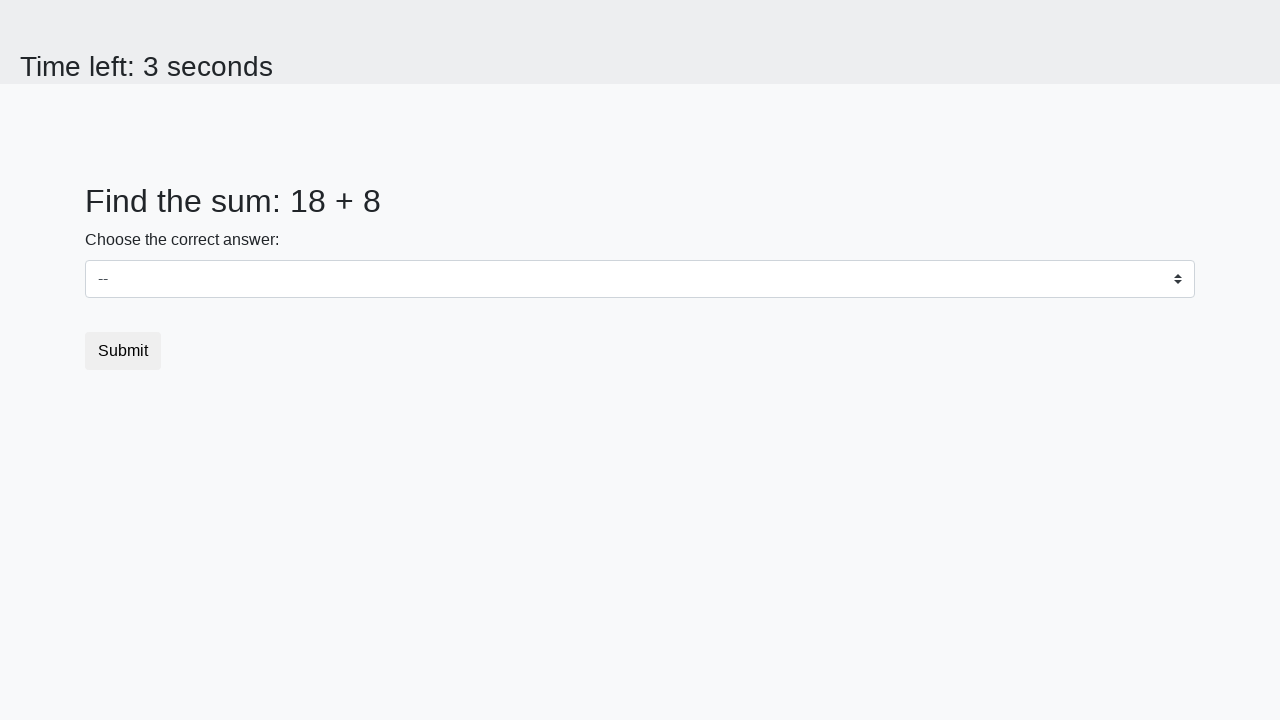

Retrieved second number from page
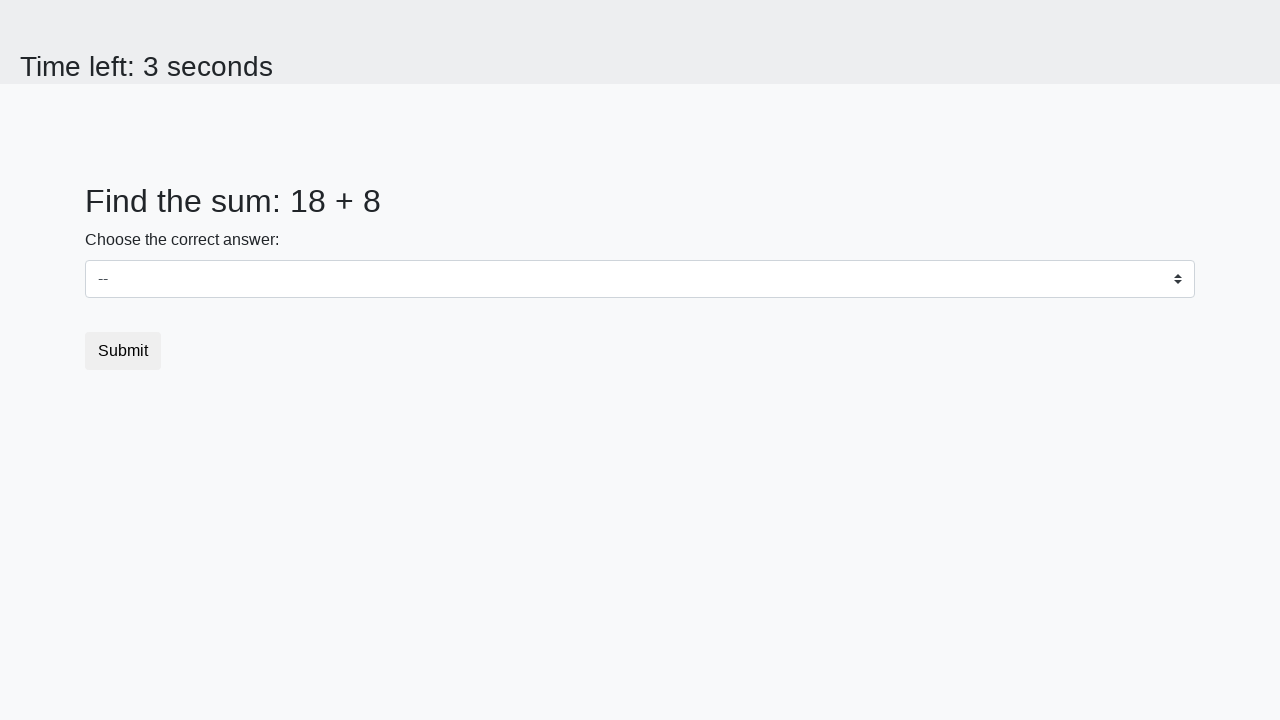

Calculated sum: 18 + 8 = 26
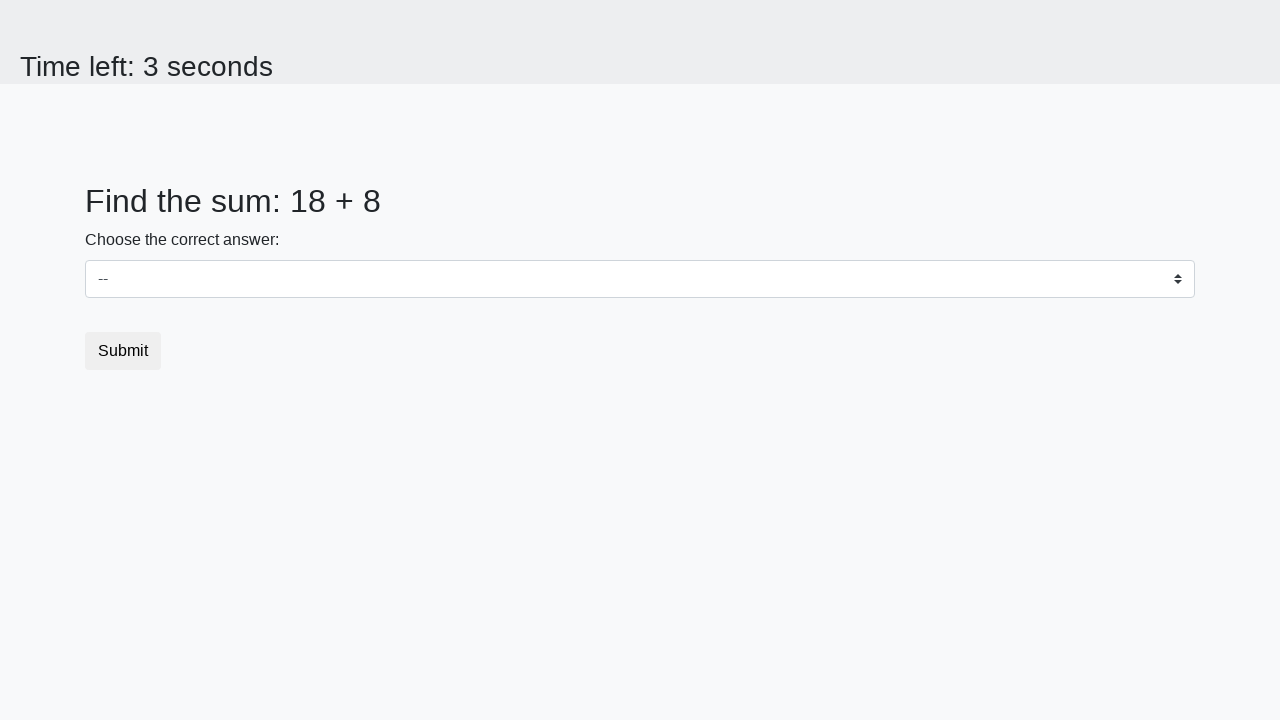

Selected answer '26' from dropdown on #dropdown
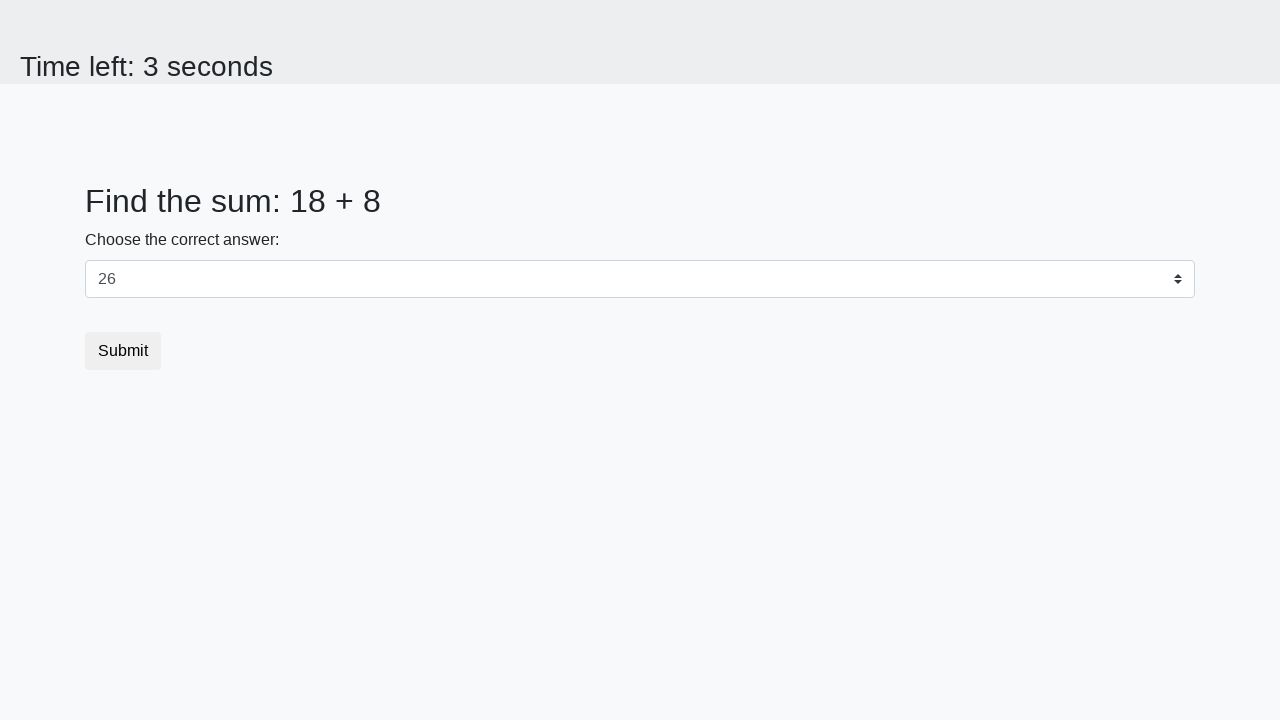

Clicked Submit button to complete form at (123, 351) on button:has-text('Submit')
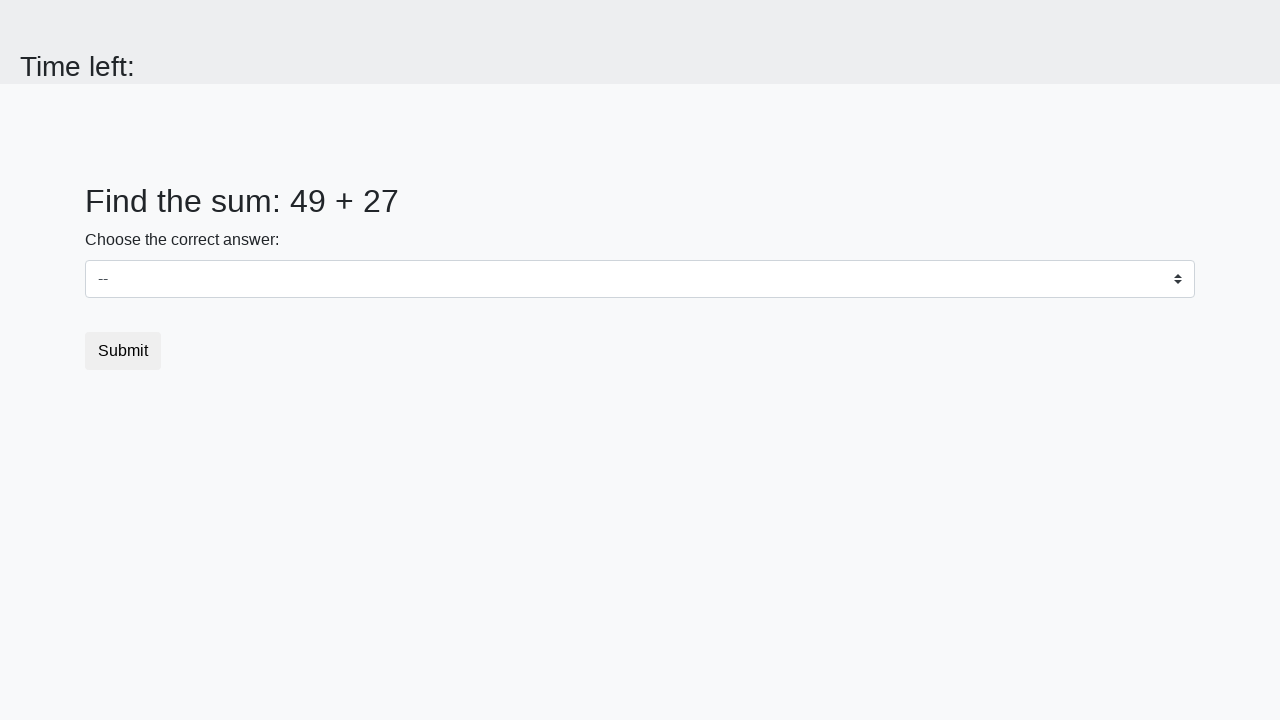

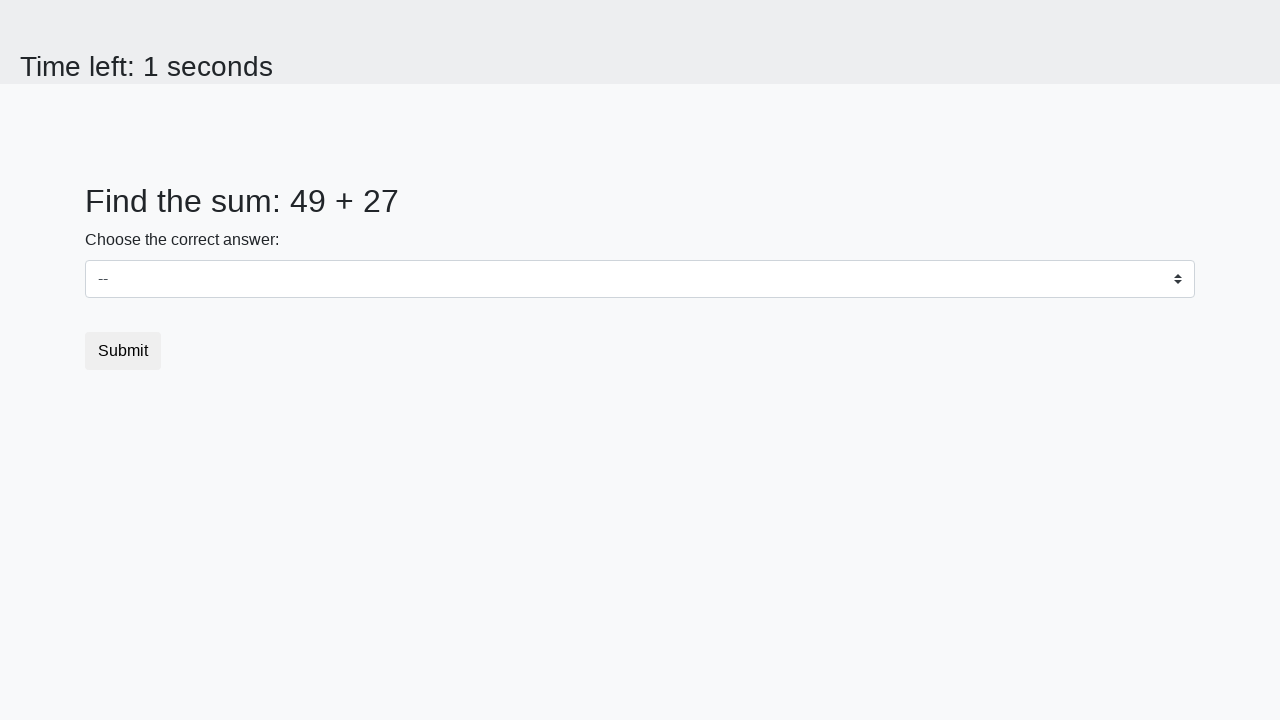